Tests hover action functionality by hovering over an image element and verifying that the user profile information becomes visible

Starting URL: https://practice.cydeo.com/hovers

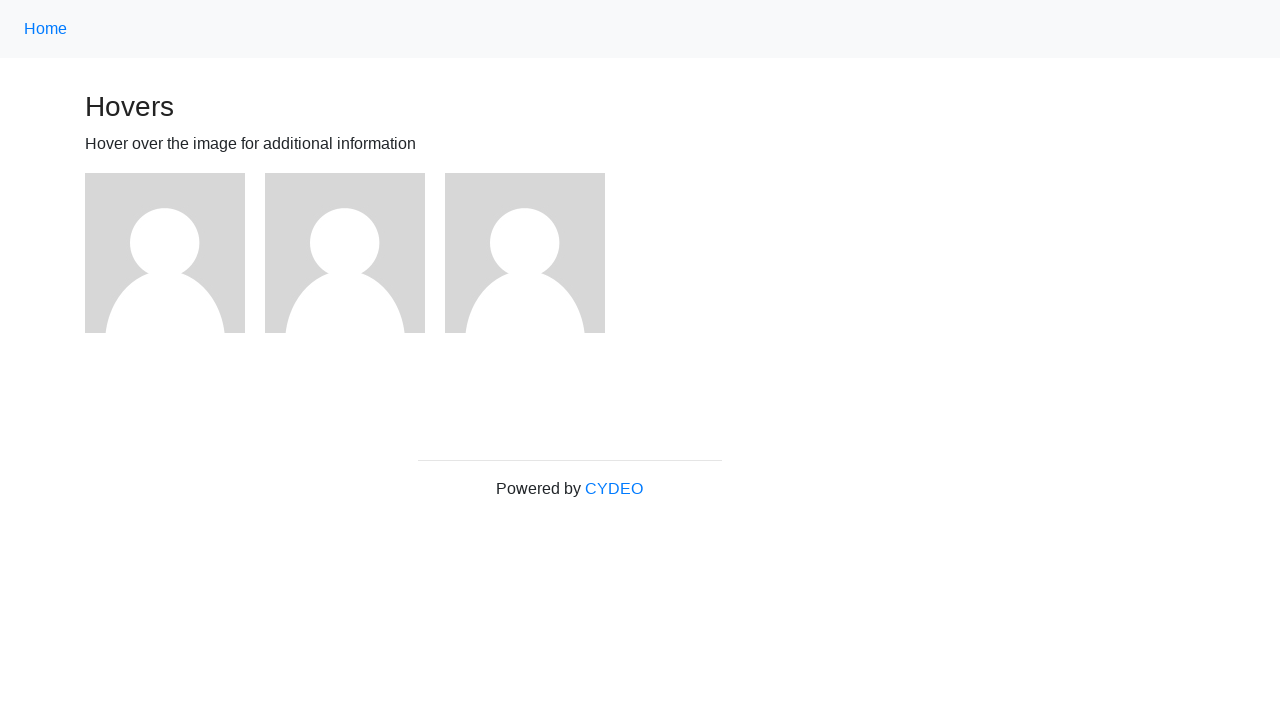

Hovered over the first image element at (165, 253) on (//div[@class='figure']/img)[1]
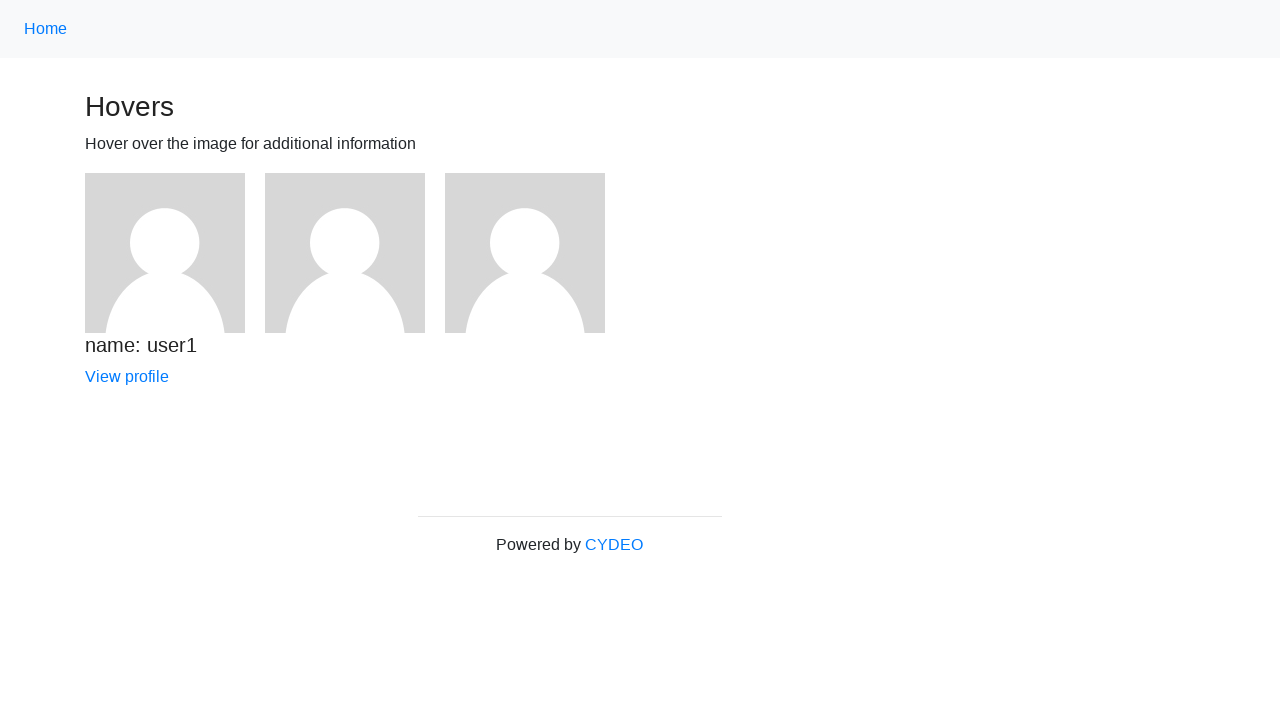

Waited for user1 profile name to become visible
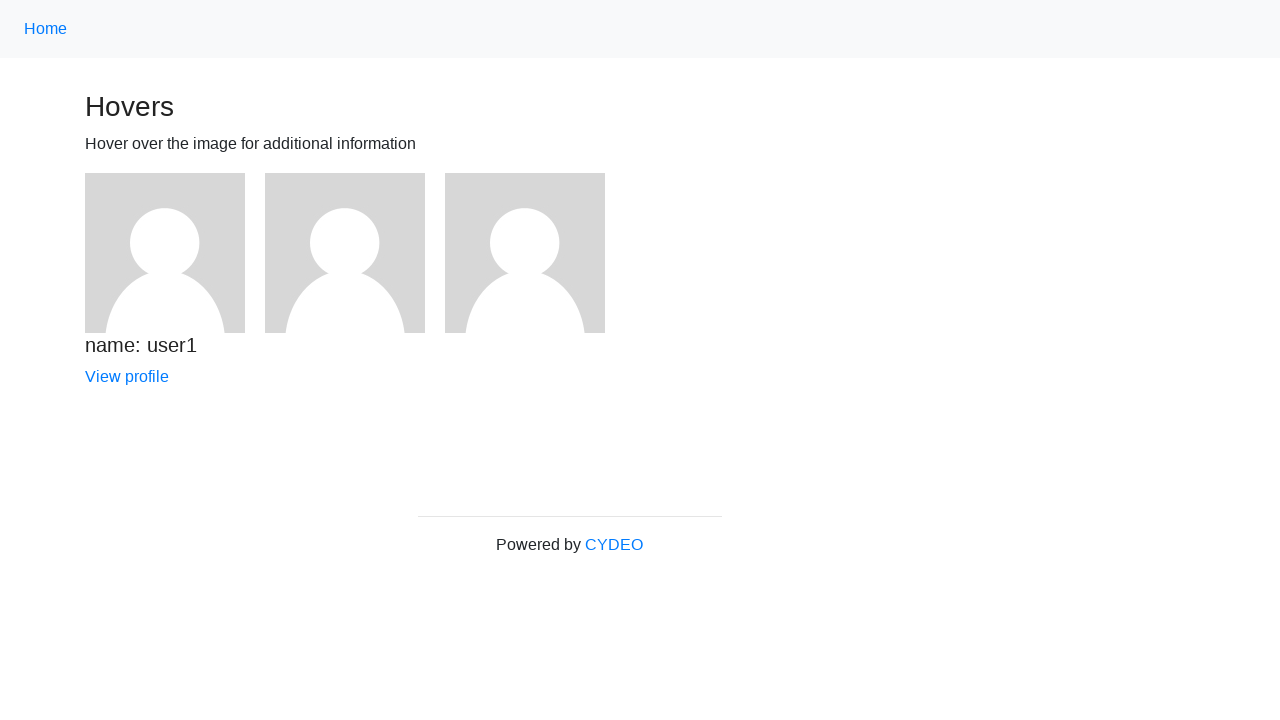

Verified that user1 profile name is visible
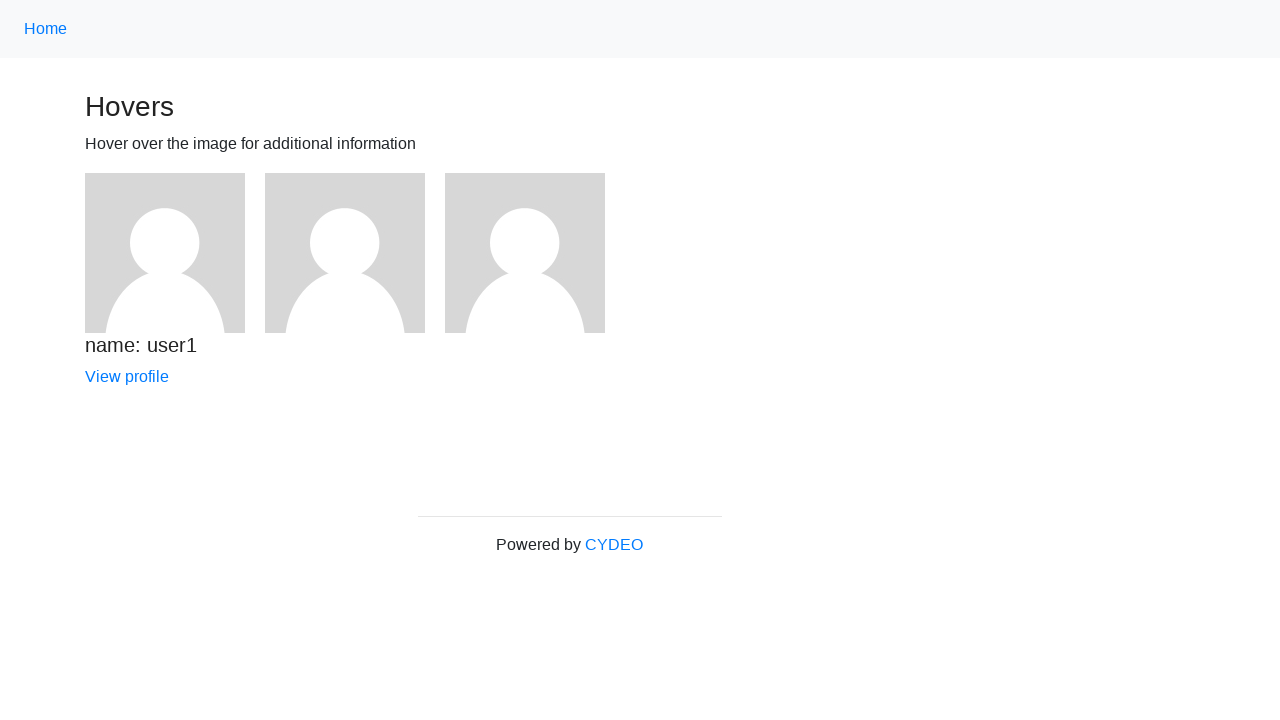

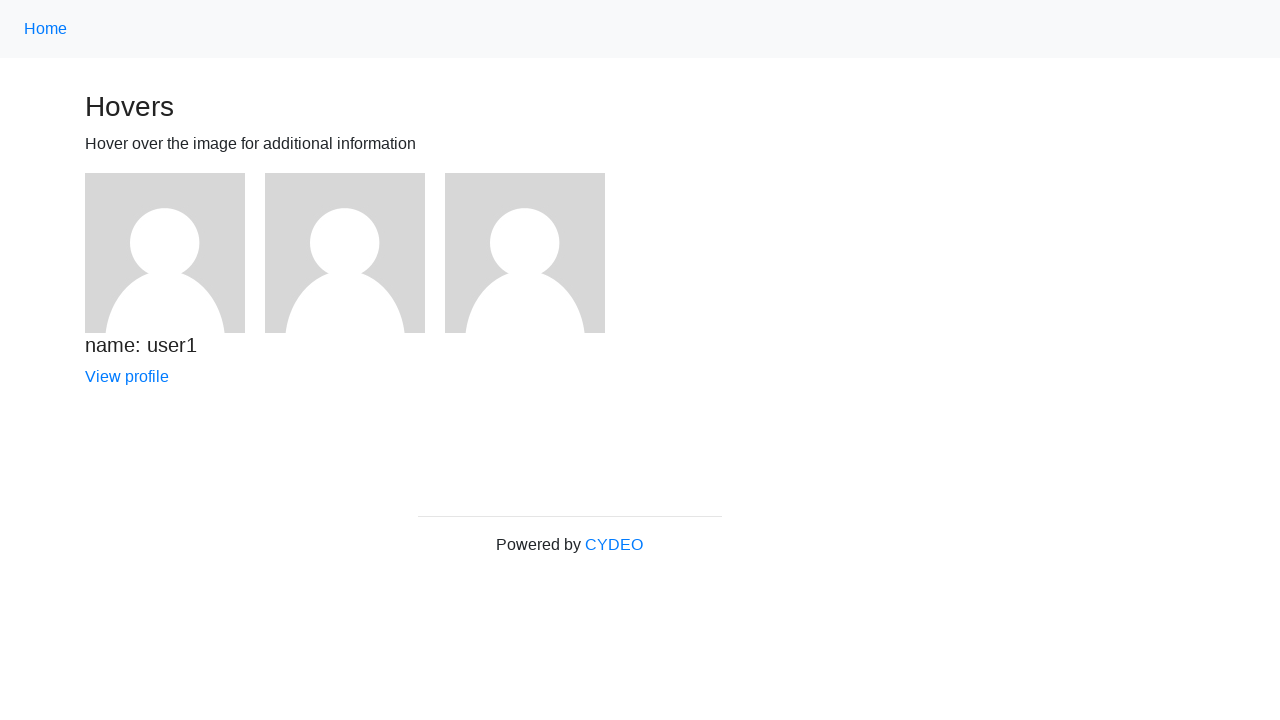